Tests form filling functionality on W3Schools HTML forms tutorial page by entering first name and last name values into the input fields

Starting URL: https://www.w3schools.com/html/html_forms.asp

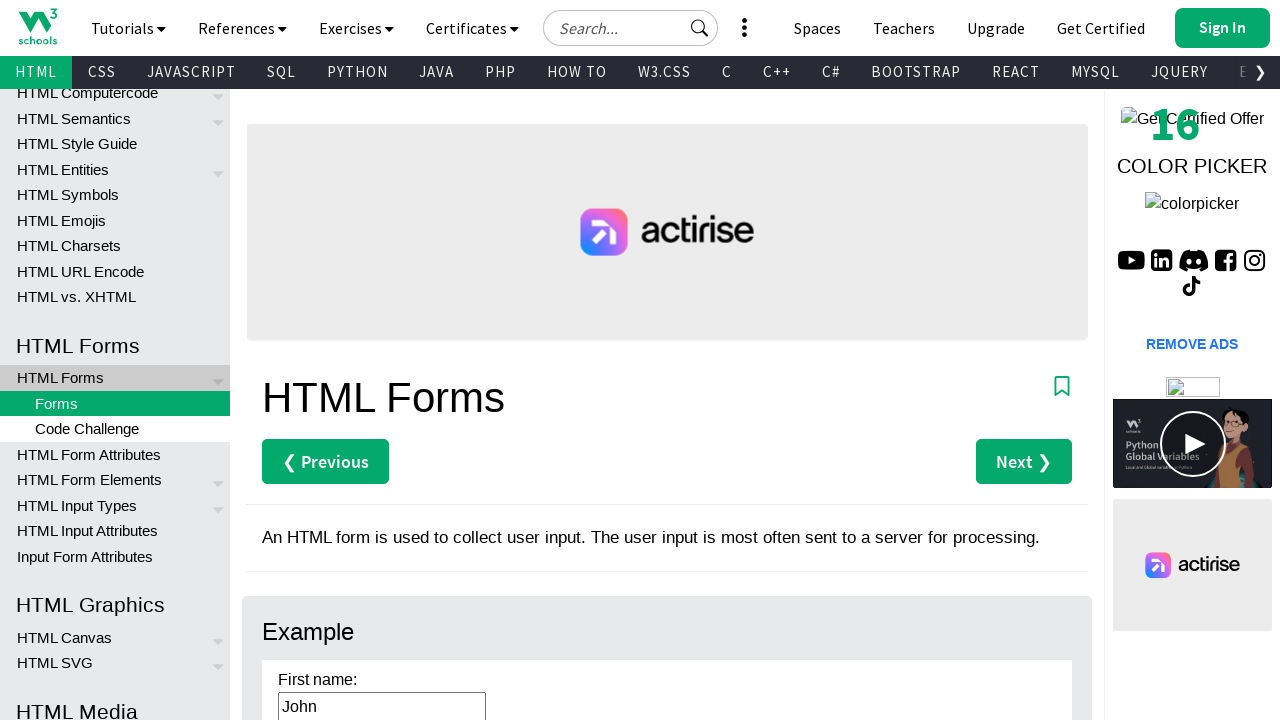

Last name field became visible
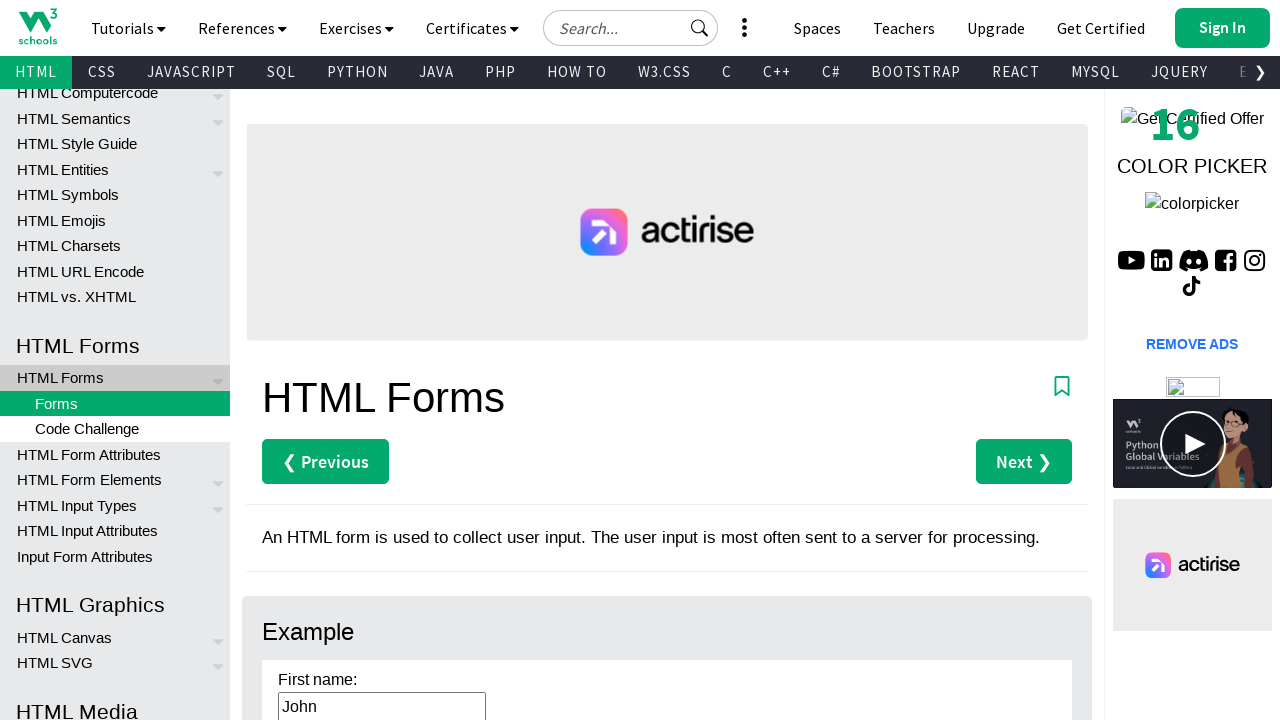

Cleared last name field on #lname
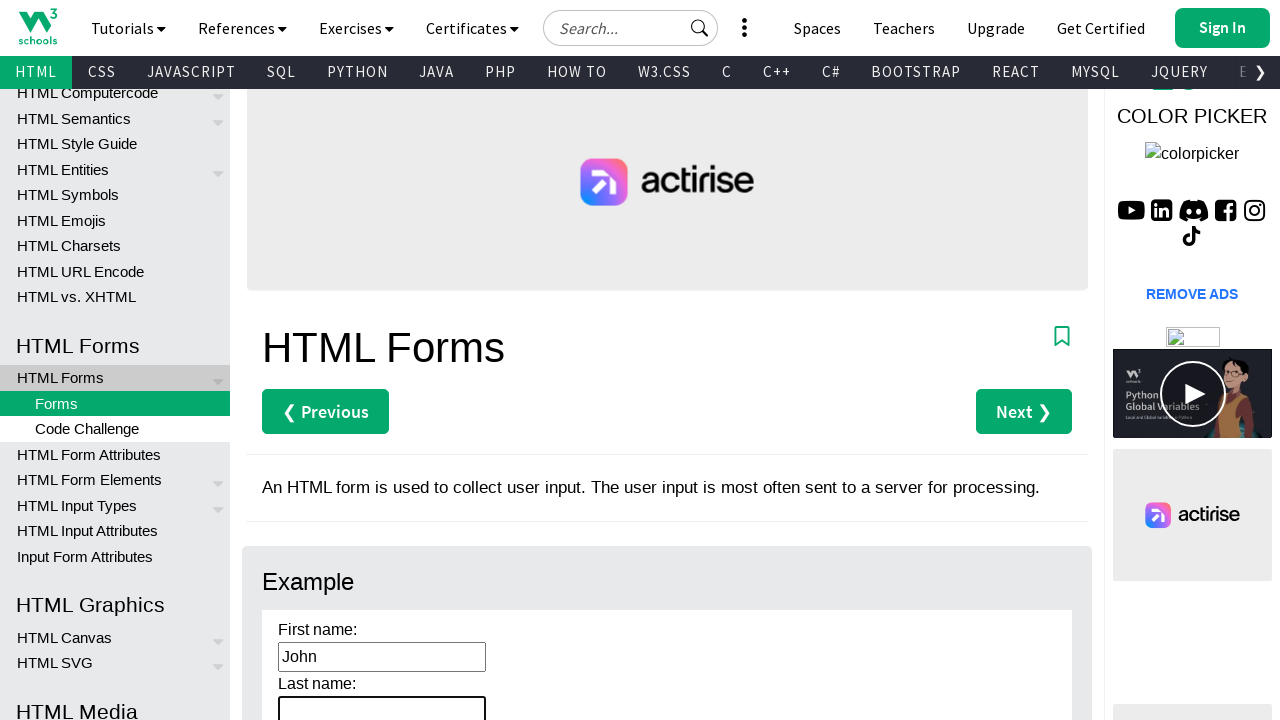

Entered 'Martinez' into last name field on #lname
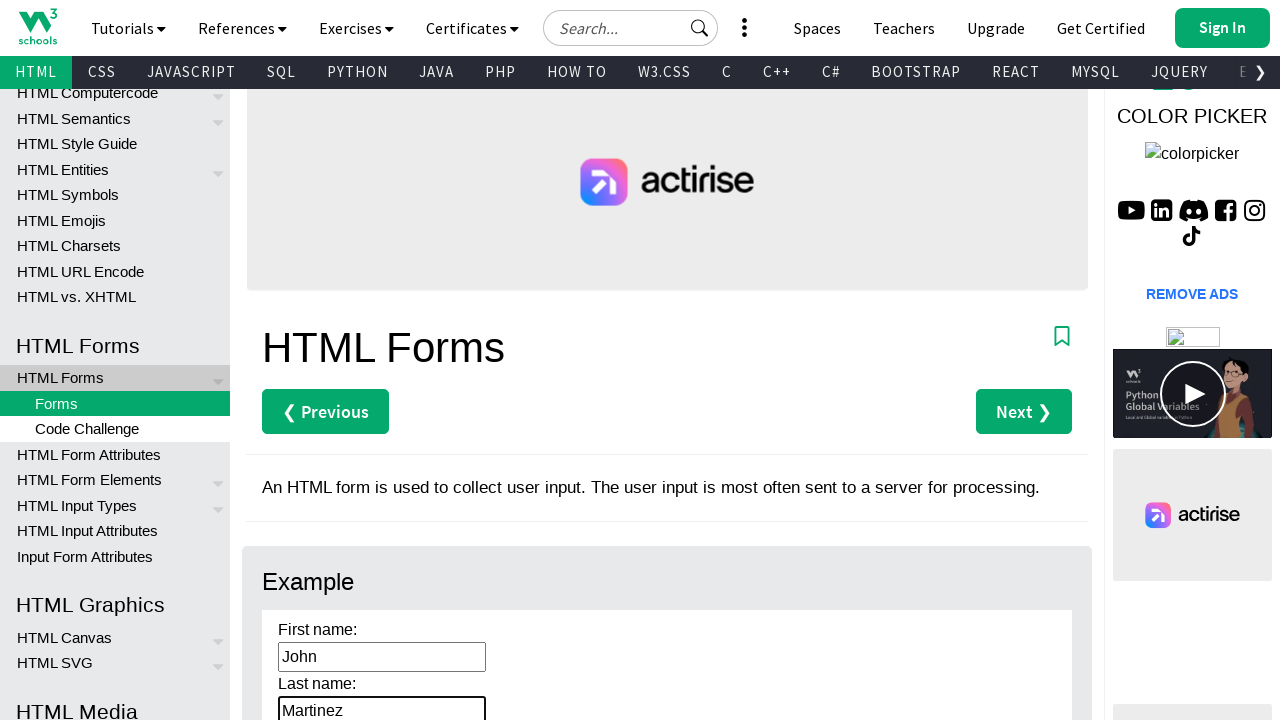

First name field became visible
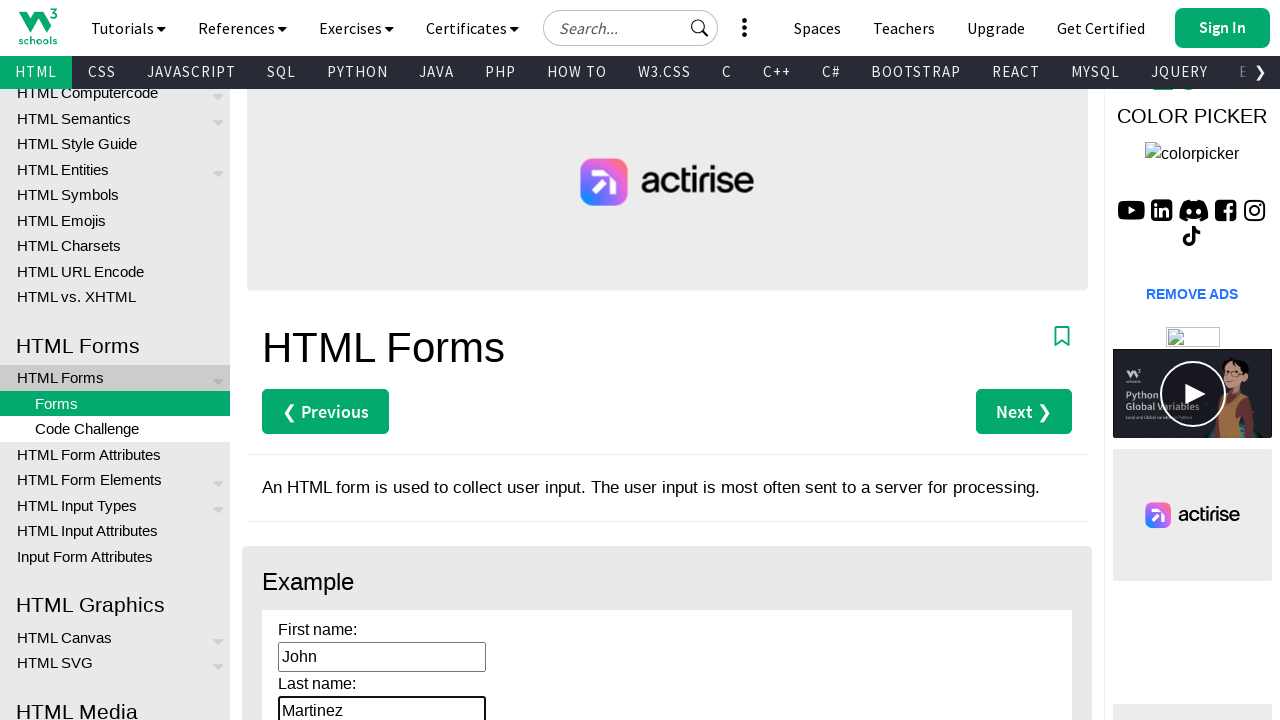

Cleared first name field on #fname
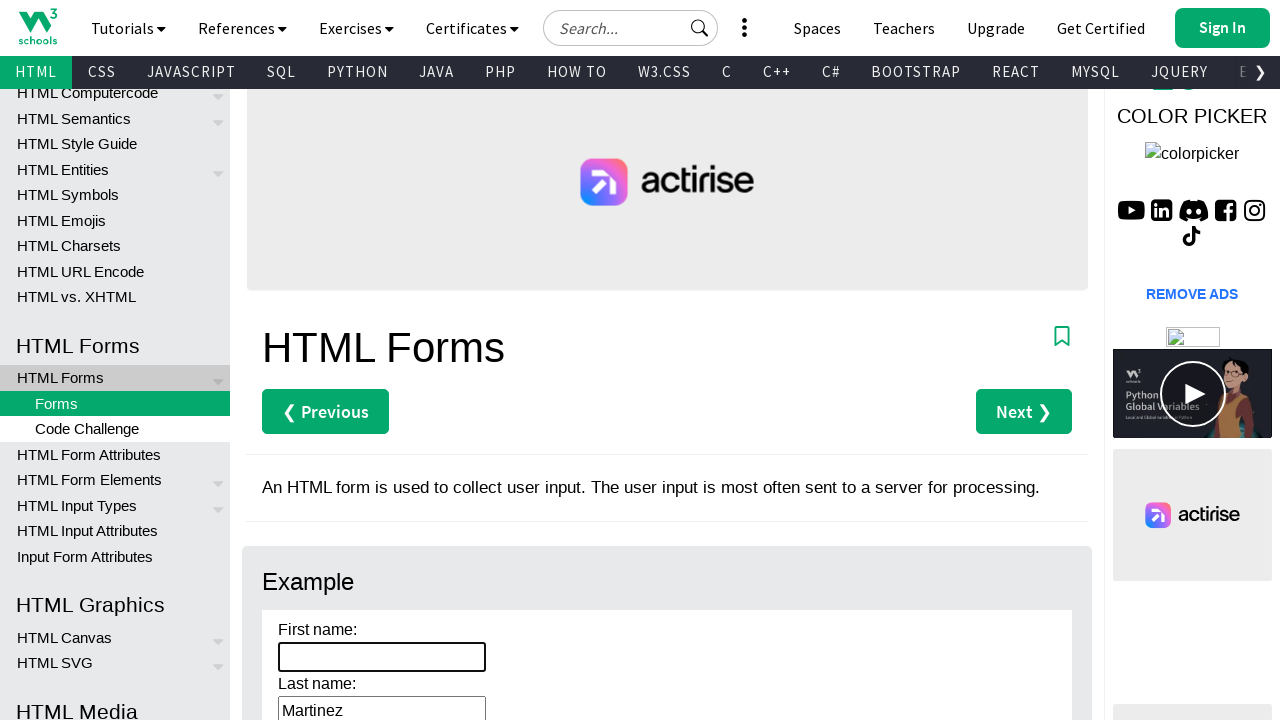

Entered 'Roberto' into first name field on #fname
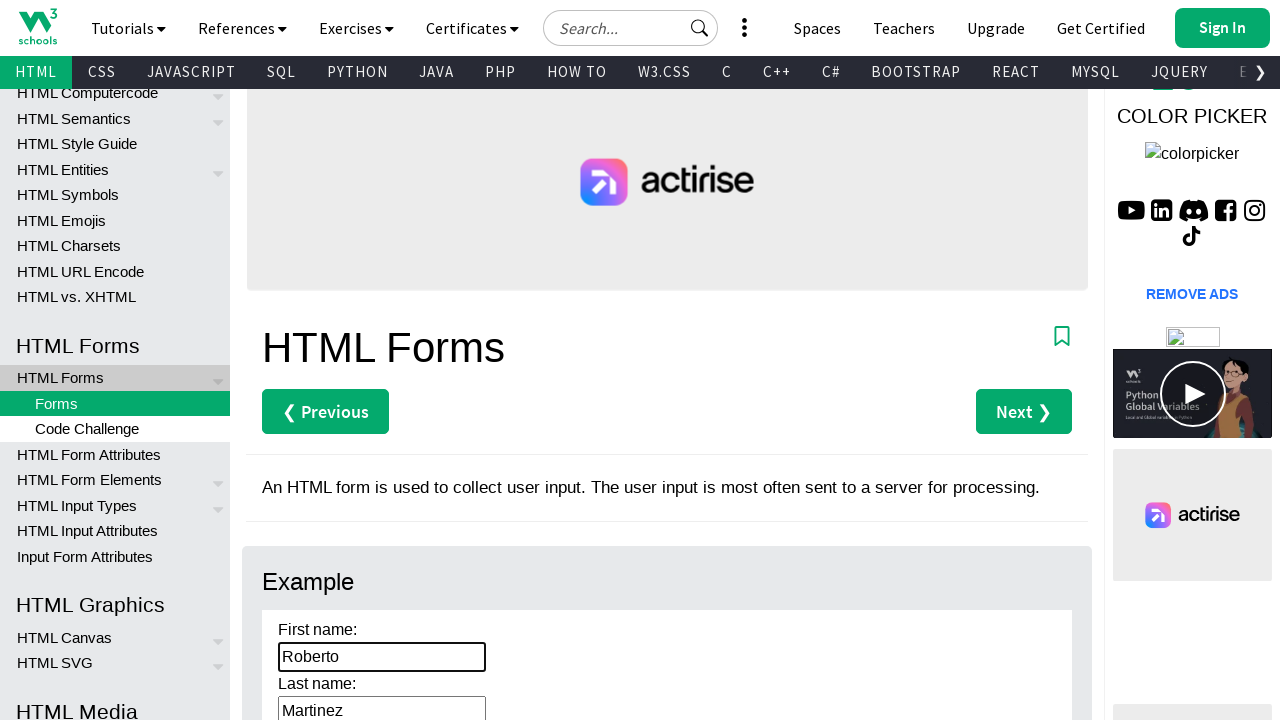

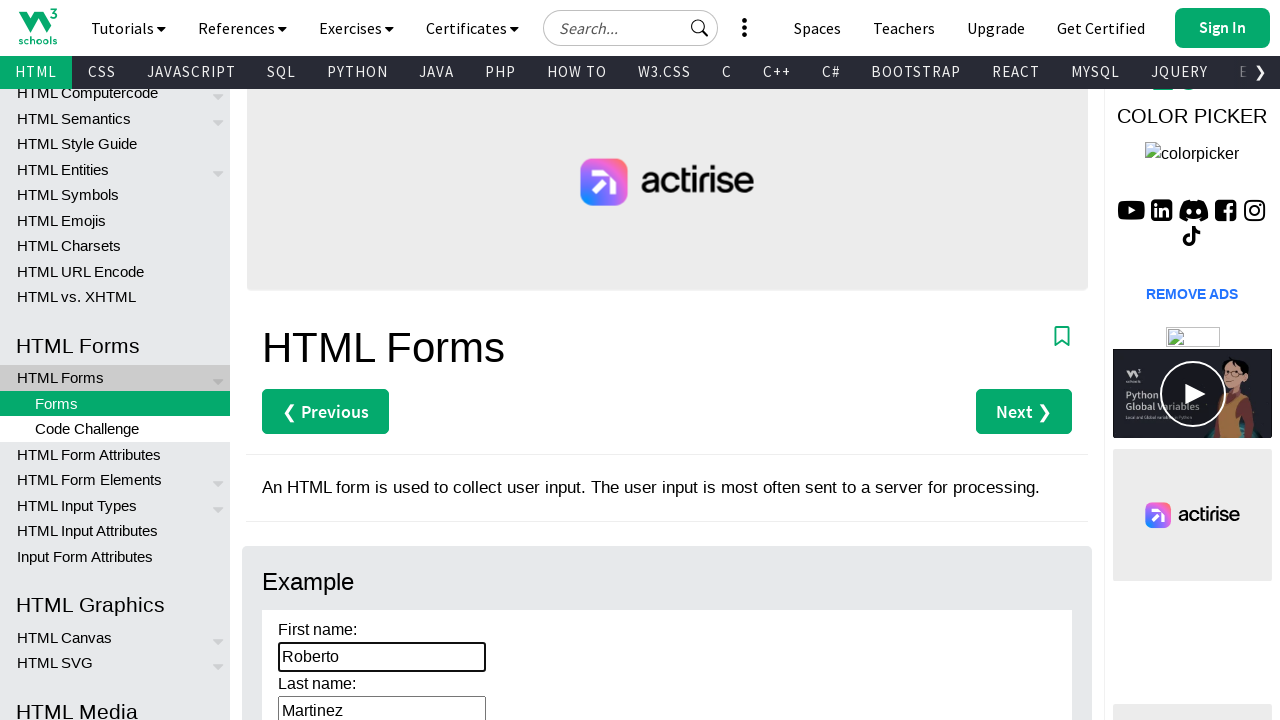